Tests dropdown and checkbox functionality on a practice page by selecting a Senior Citizen Discount checkbox and clicking a Round Trip radio button, then verifying the UI state changes

Starting URL: https://rahulshettyacademy.com/dropdownsPractise/

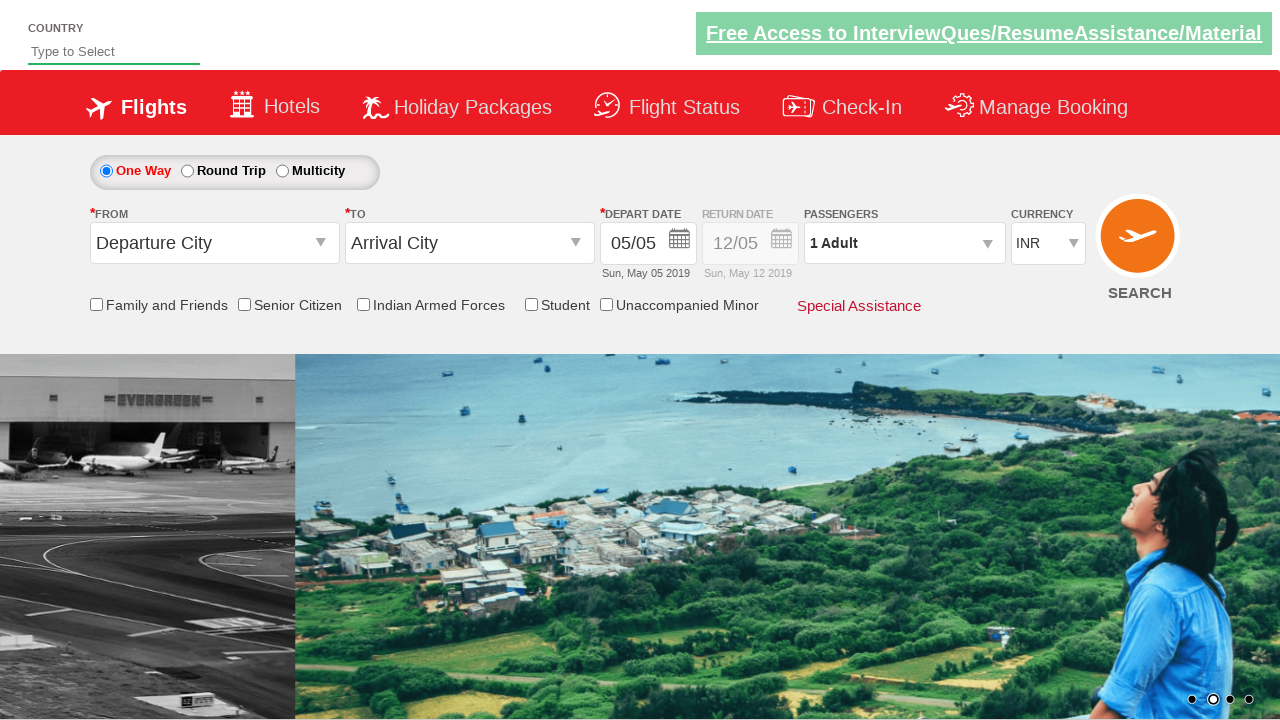

Located Senior Citizen Discount checkbox element
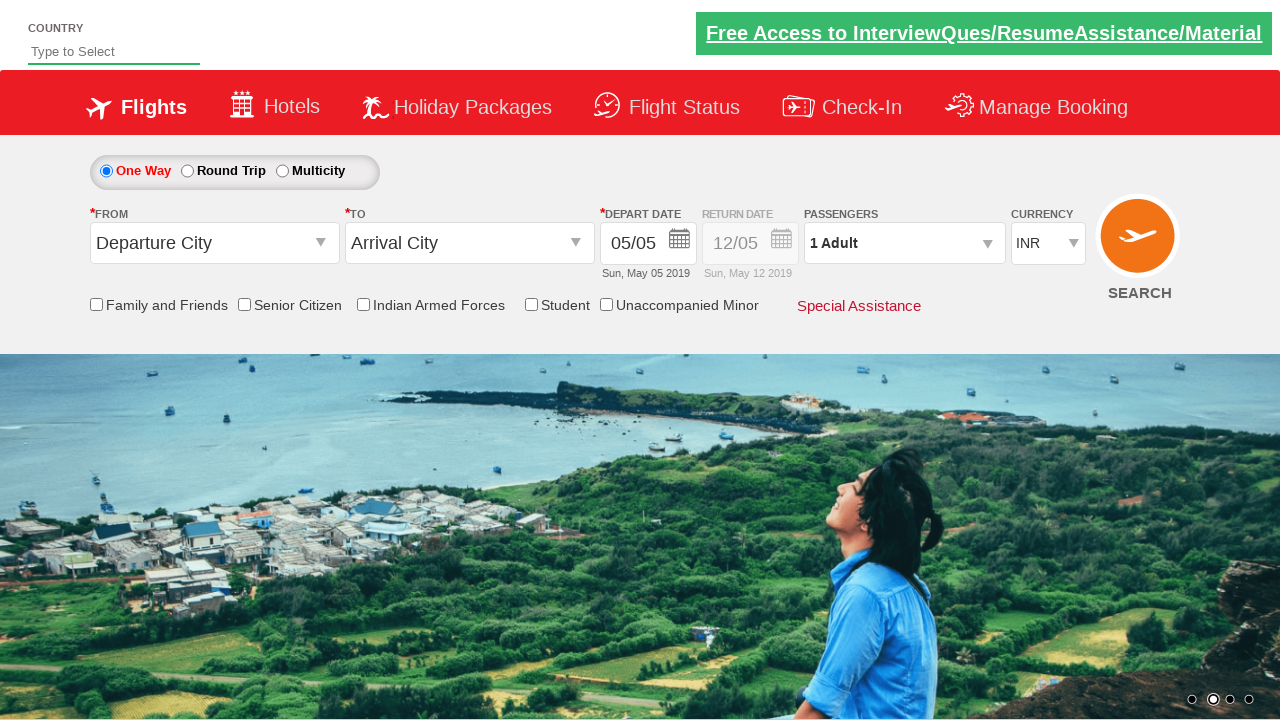

Verified Senior Citizen Discount checkbox is not initially selected
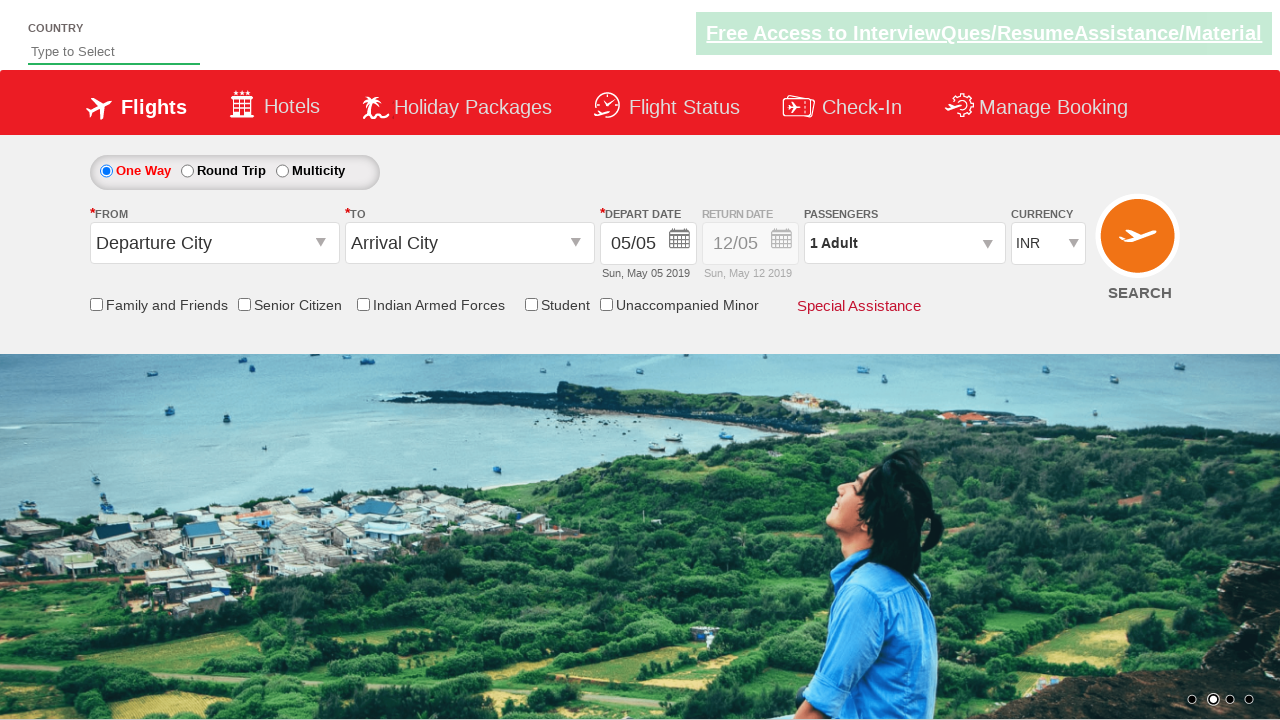

Clicked Senior Citizen Discount checkbox at (244, 304) on input[id*='SeniorCitizenDiscount']
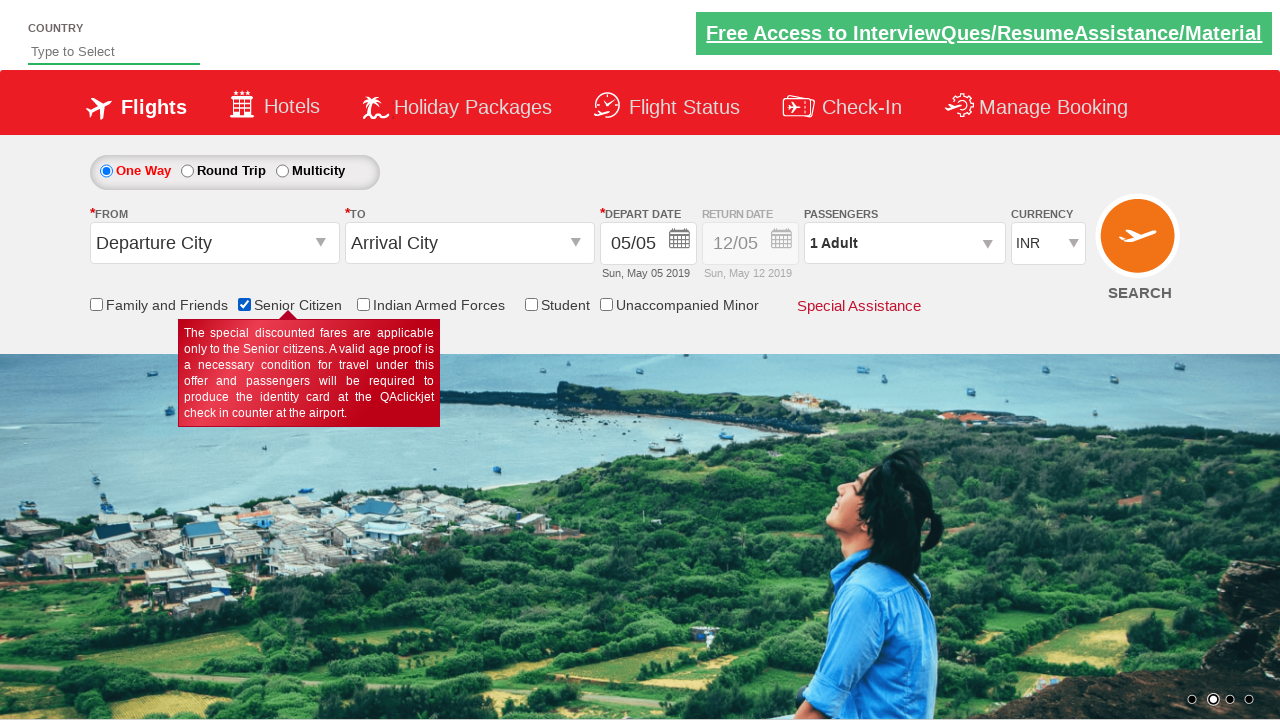

Verified Senior Citizen Discount checkbox is now selected
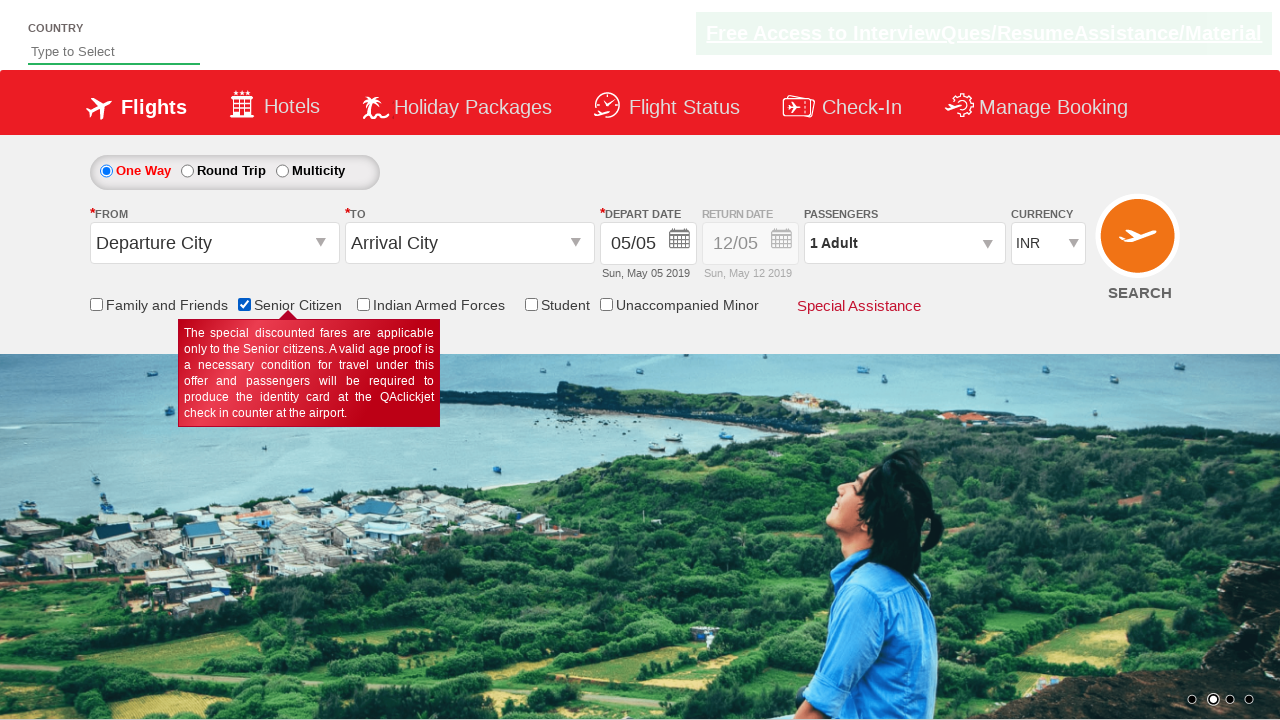

Clicked Round Trip radio button at (187, 171) on #ctl00_mainContent_rbtnl_Trip_1
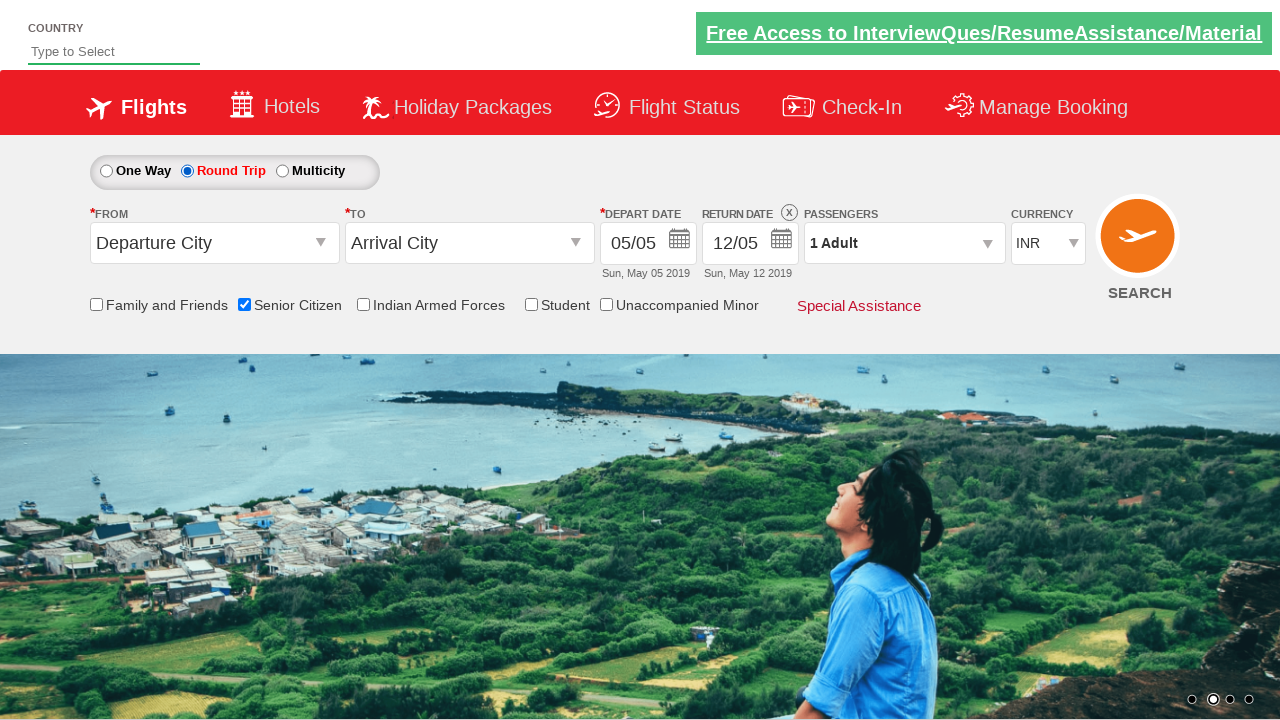

Retrieved style attribute from return date div
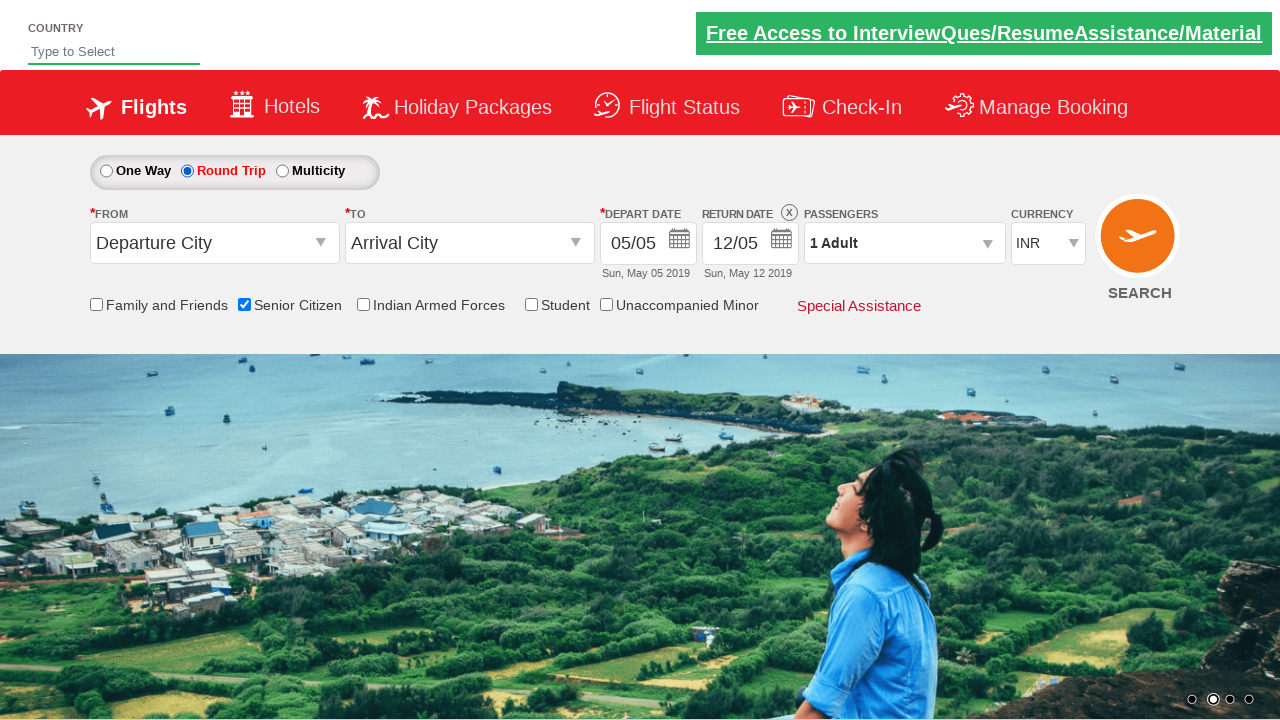

Verified return date div is now visible (opacity set to 1)
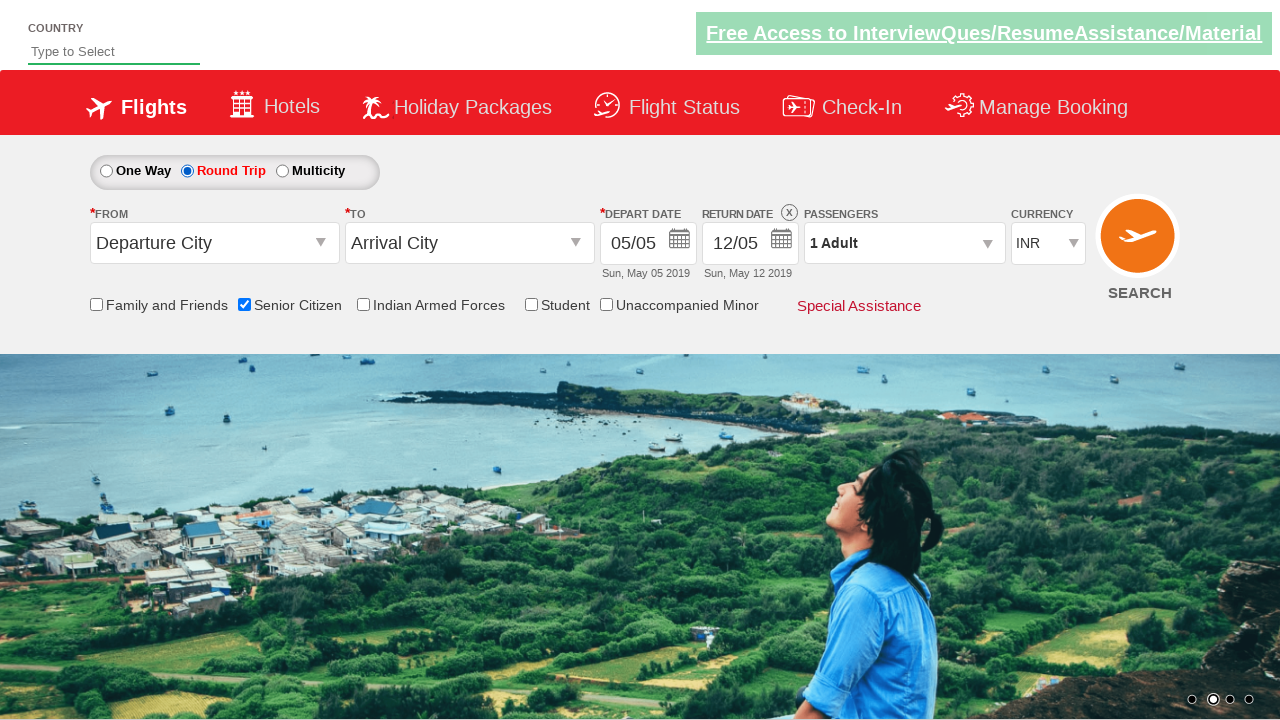

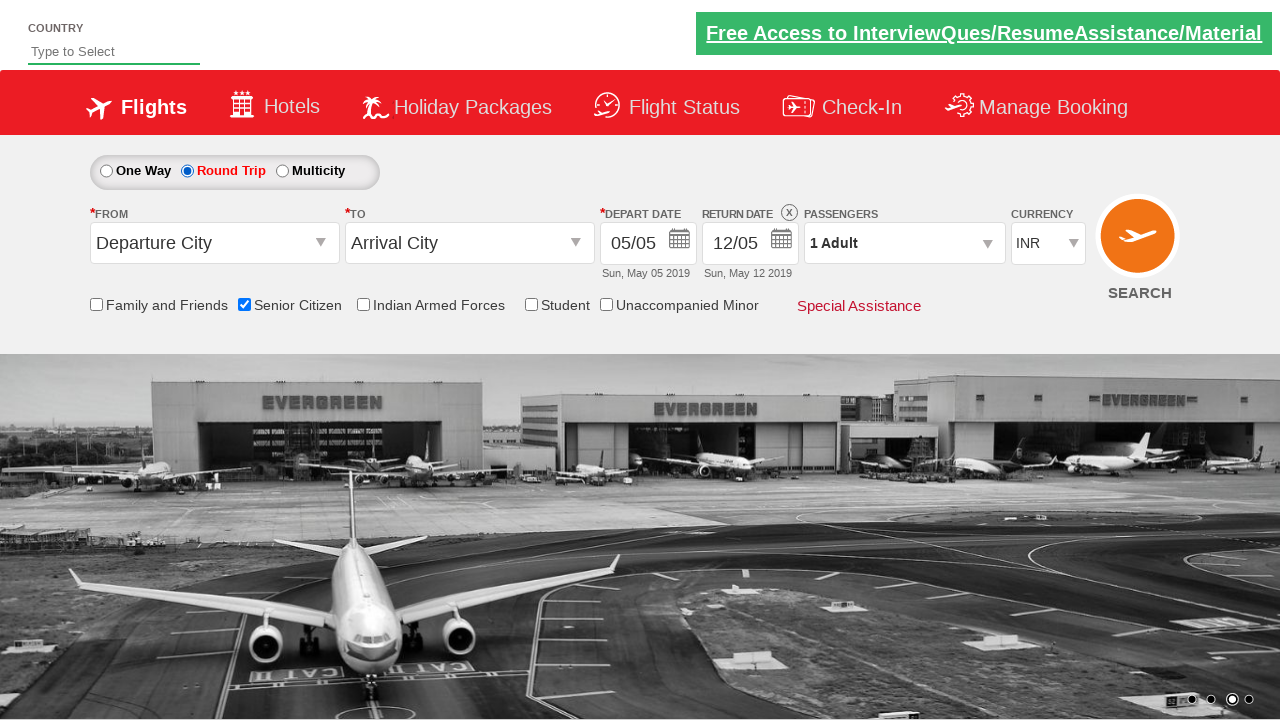